Tests dynamic controls by removing a checkbox, verifying removal message, then adding it back

Starting URL: https://the-internet.herokuapp.com/dynamic_controls

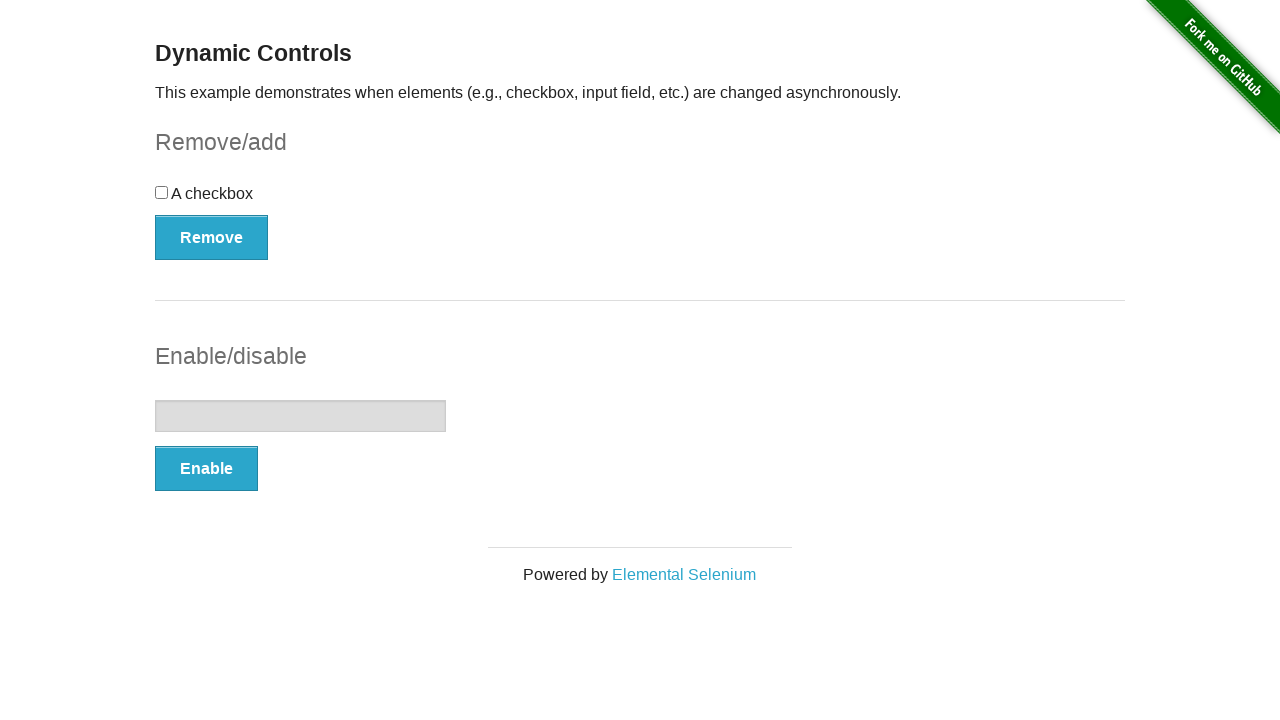

Verified checkbox is initially visible
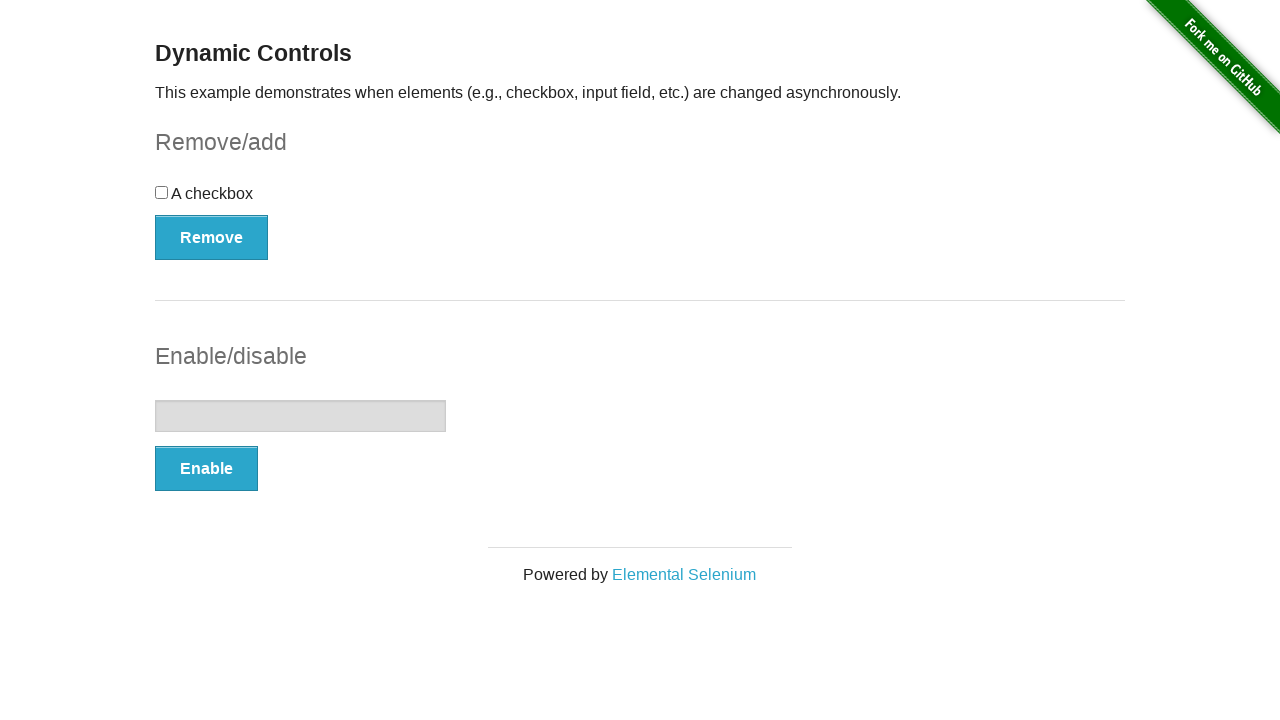

Clicked Remove button to remove checkbox at (212, 237) on xpath=//*[@id='checkbox-example']/button
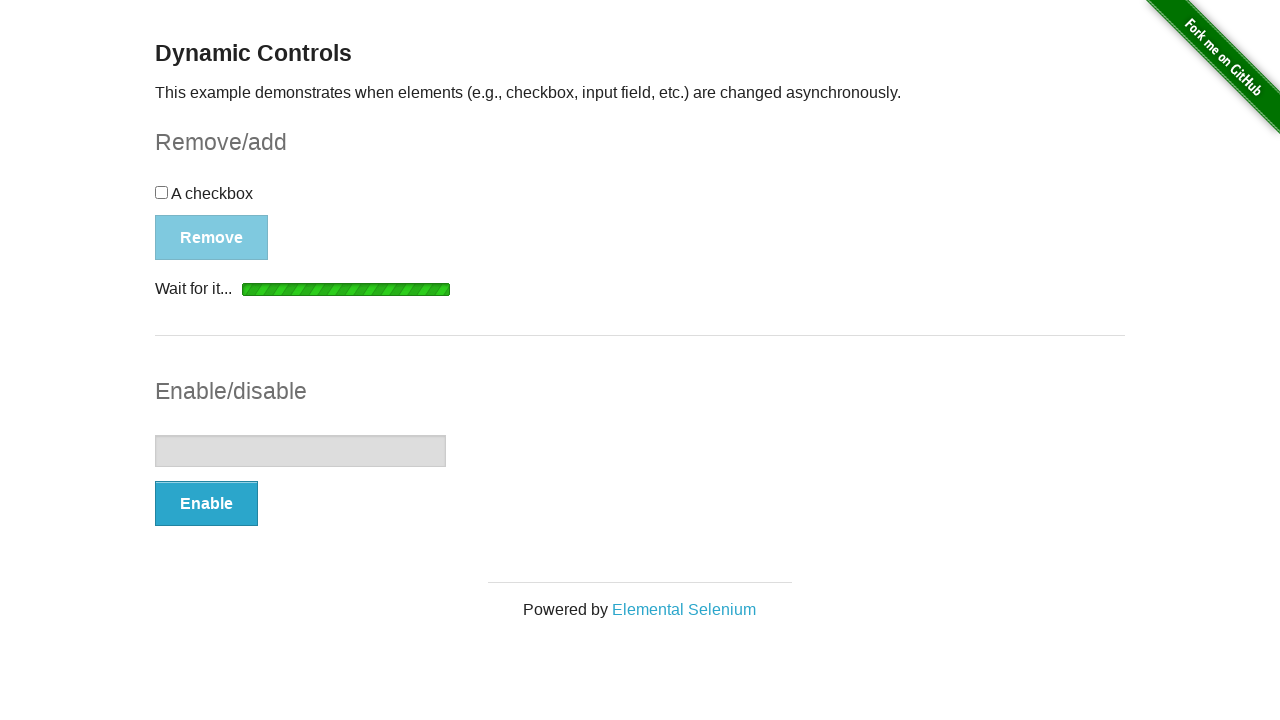

Waited for removal confirmation message to appear
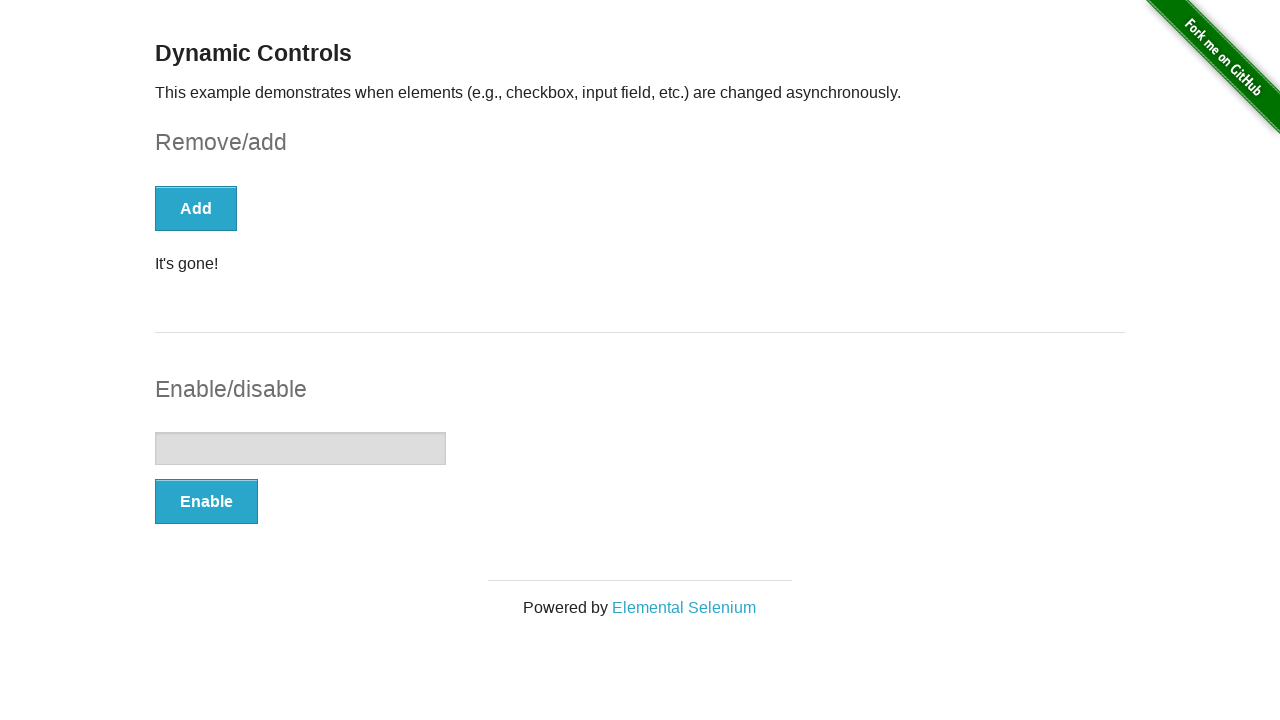

Verified removal message displays 'It's gone!'
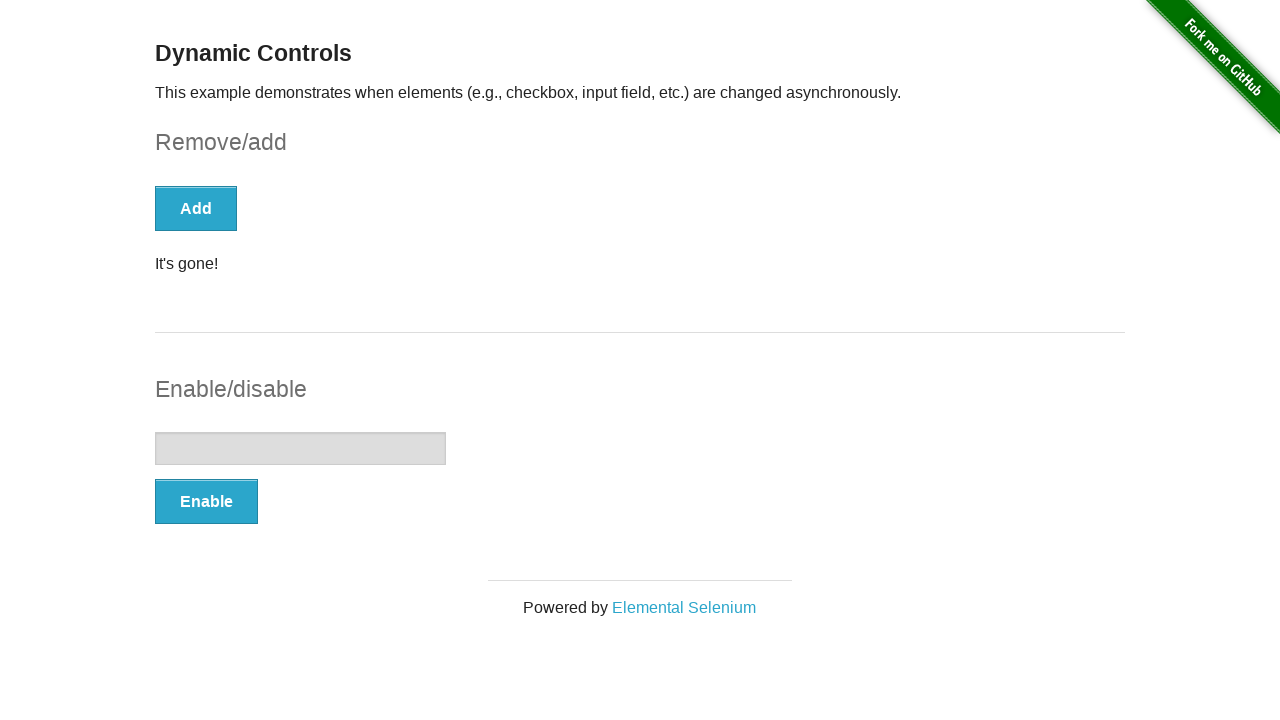

Clicked Add button to restore checkbox at (196, 208) on xpath=//*[@id='checkbox-example']/button
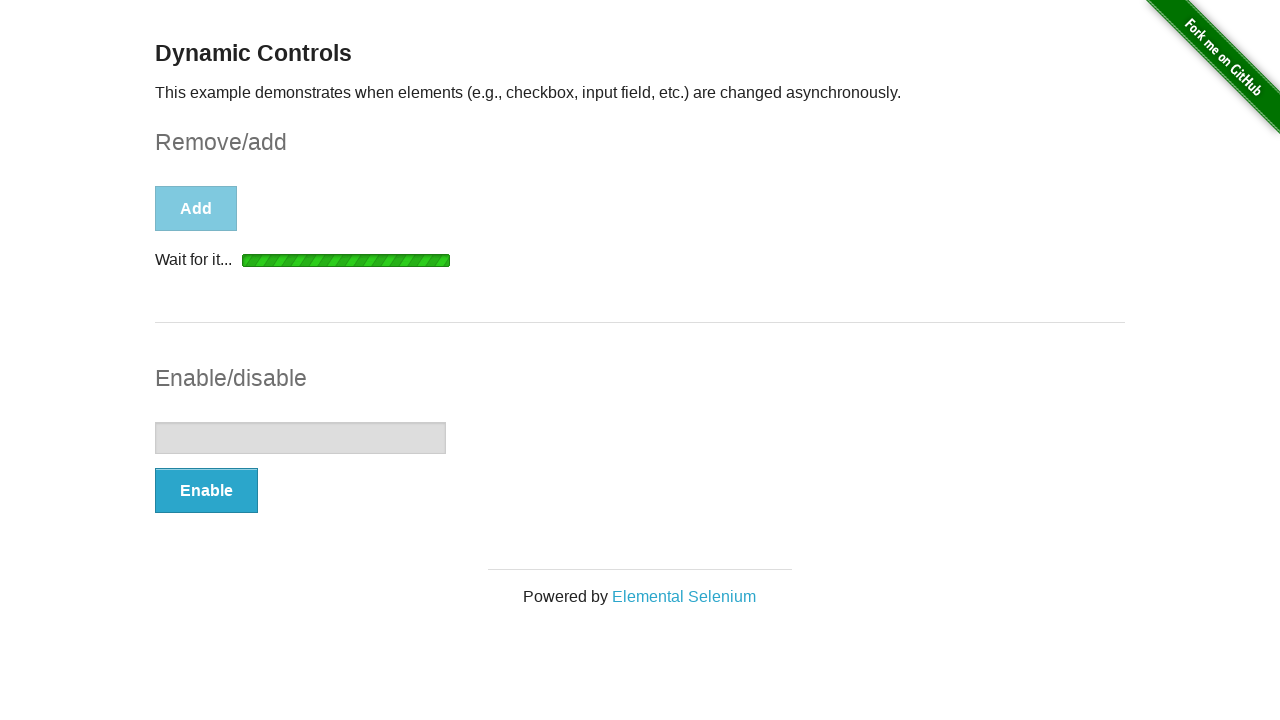

Waited for checkbox to reappear
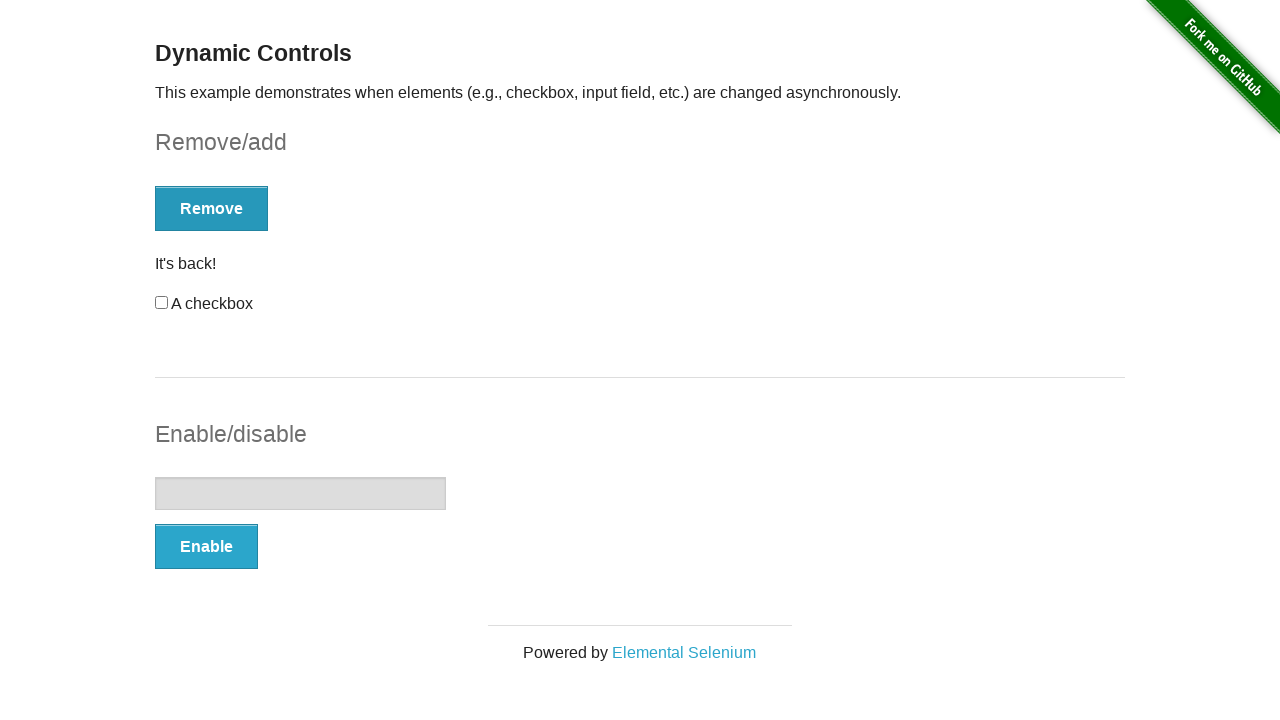

Verified checkbox is now visible again
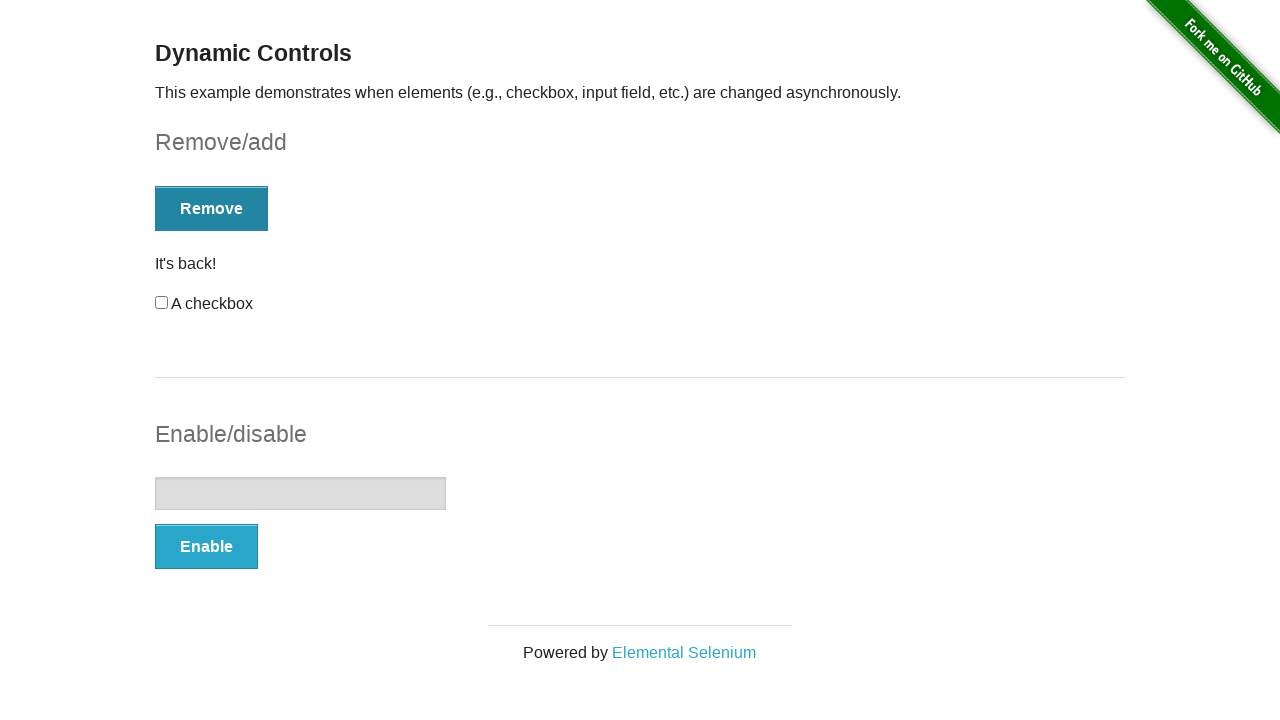

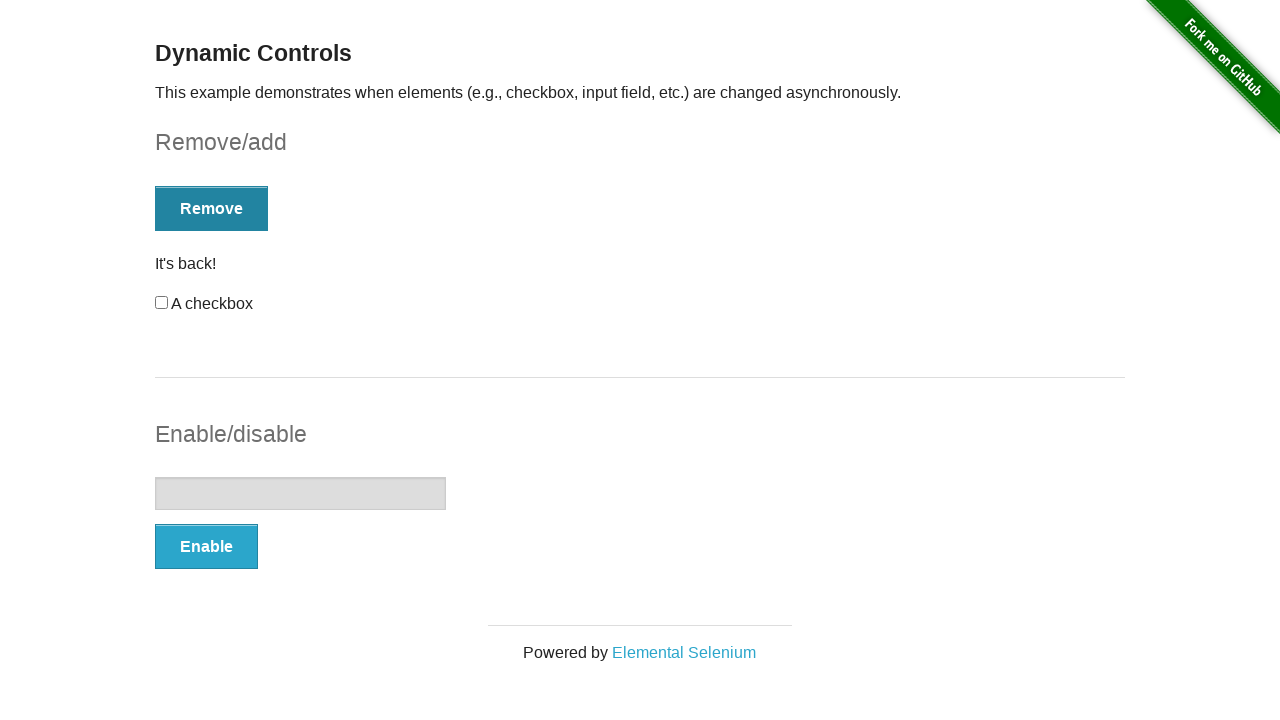